Tests that product images load correctly on a product detail page by waiting for image elements to be visible

Starting URL: https://www.flipkart.com/apple-iphone-13-blue-256-gb/p/itmd68a015aa1e39?pid=MOBG6VF566ZTUVFR&lid=LSTMOBG6VF566ZTUVFR2RQLVU&marketplace=FLIPKART&q=iPhone+13&store=tyy%2F4io&srno=s_1_8&otracker=search&otracker1=search&fm=organic&iid=1c0c7402-fe4f-4f45-9aa8-cc59dffe8503.MOBG6VF566ZTUVFR.SEARCH&ppt=hp&ppn=homepage&ssid=i4t60bsv4g0000001665375424769&qH=c3d519be0191fbf8

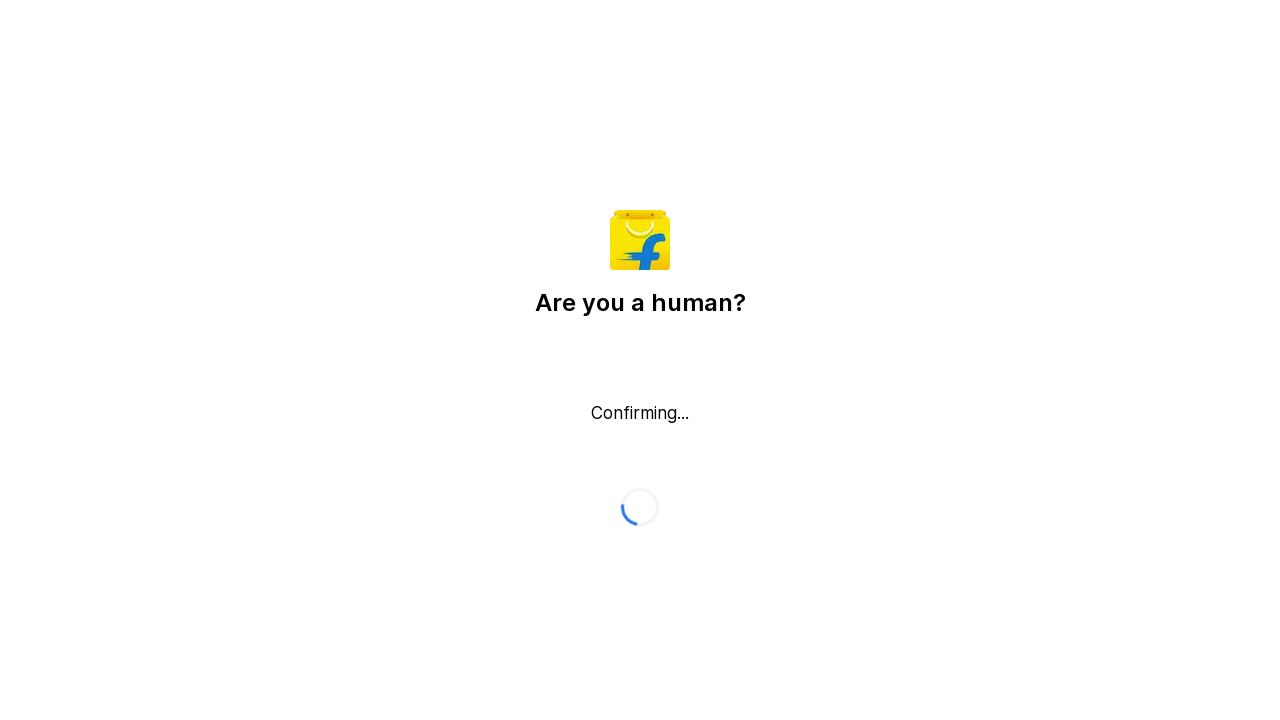

Waited for product image to be visible on the iPhone 13 product detail page
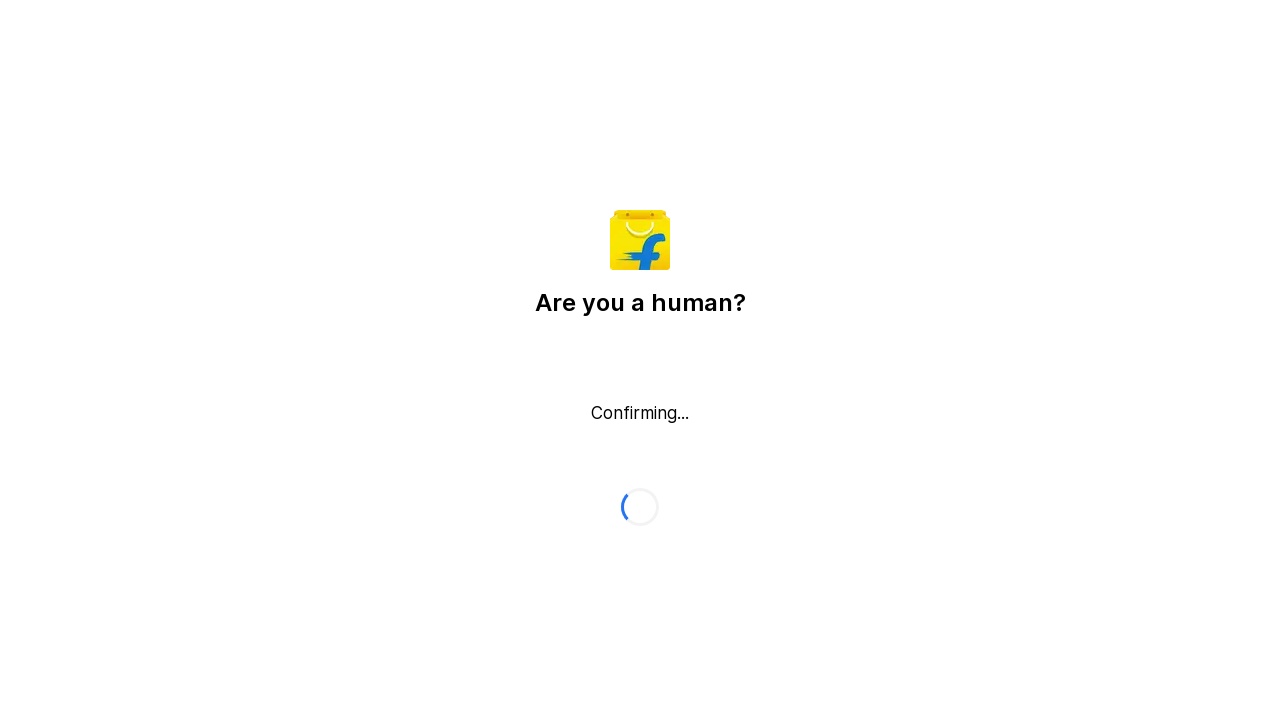

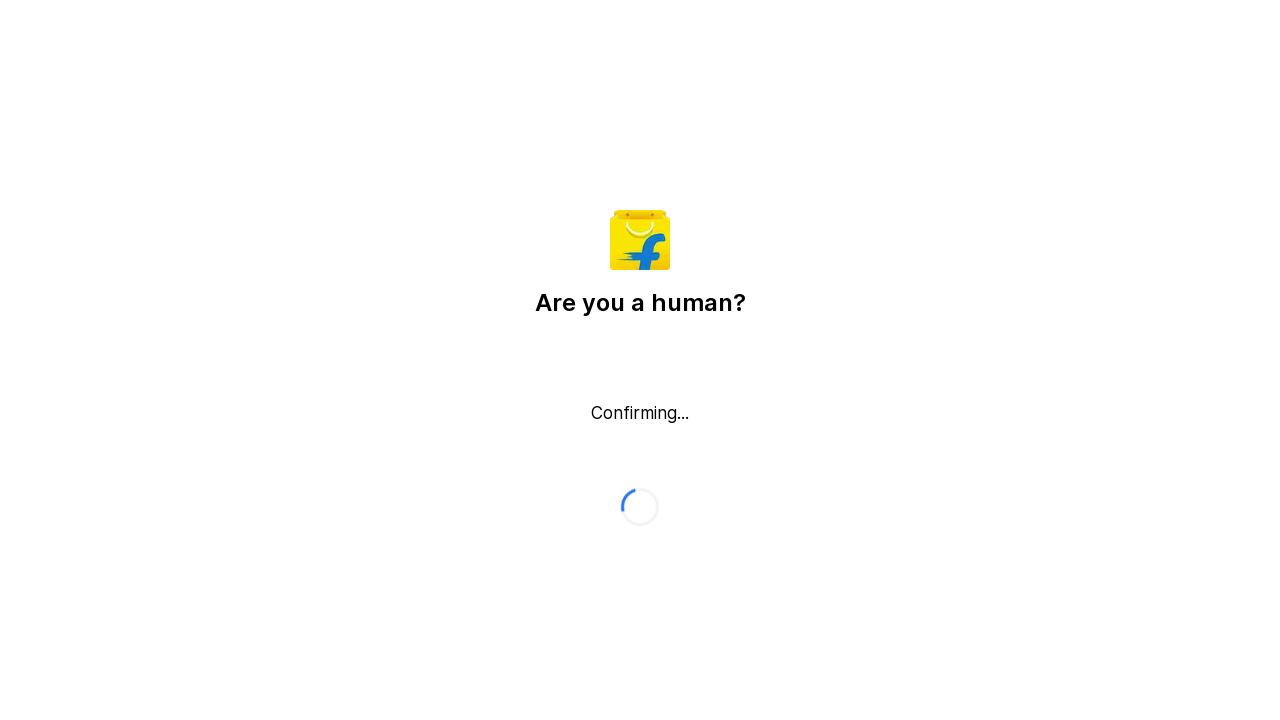